Searches for job positions on KLA Careers website by entering a keyword and clicking the search button to display results

Starting URL: https://klacareers.kla-tencor.com

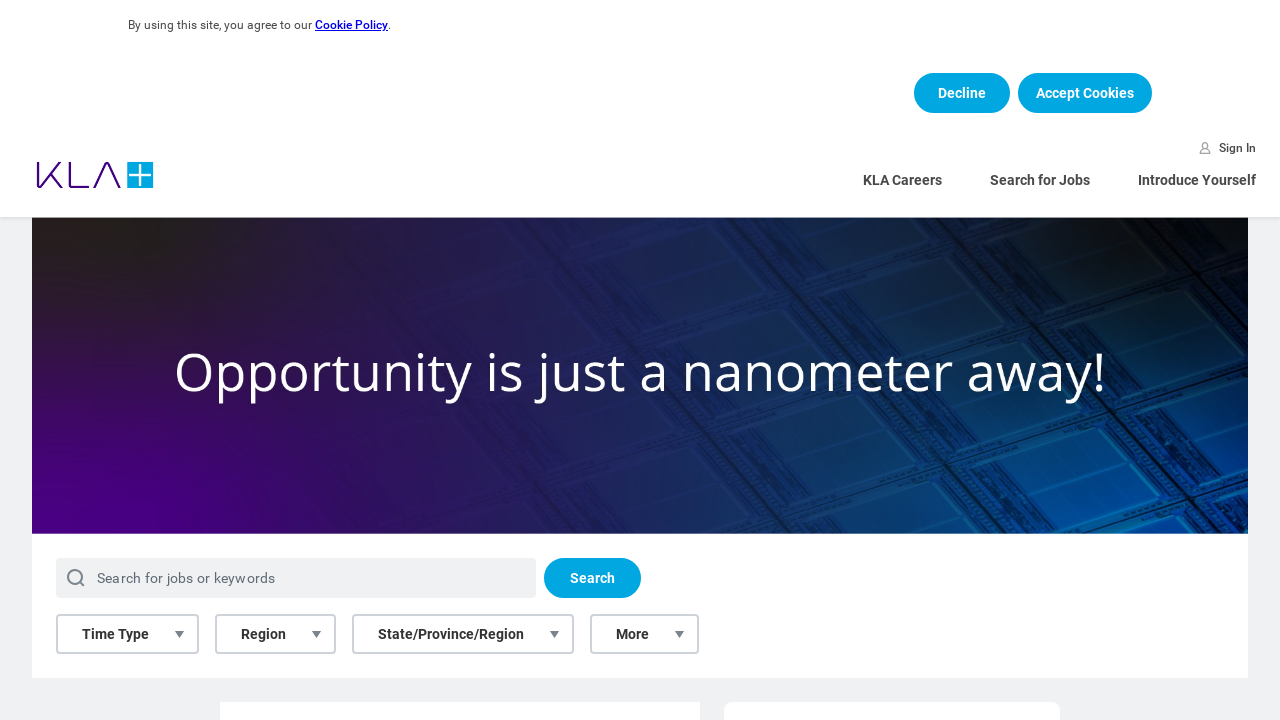

Waited for page to load (4000ms)
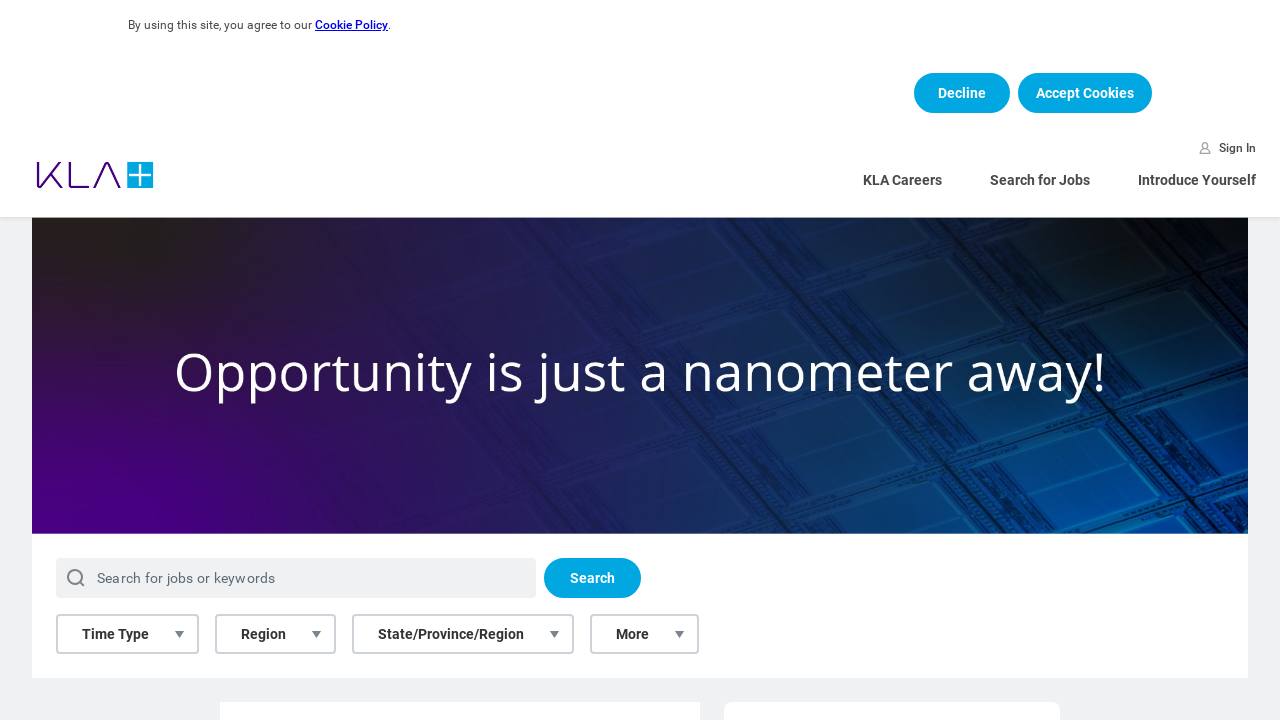

Located all input fields on the page
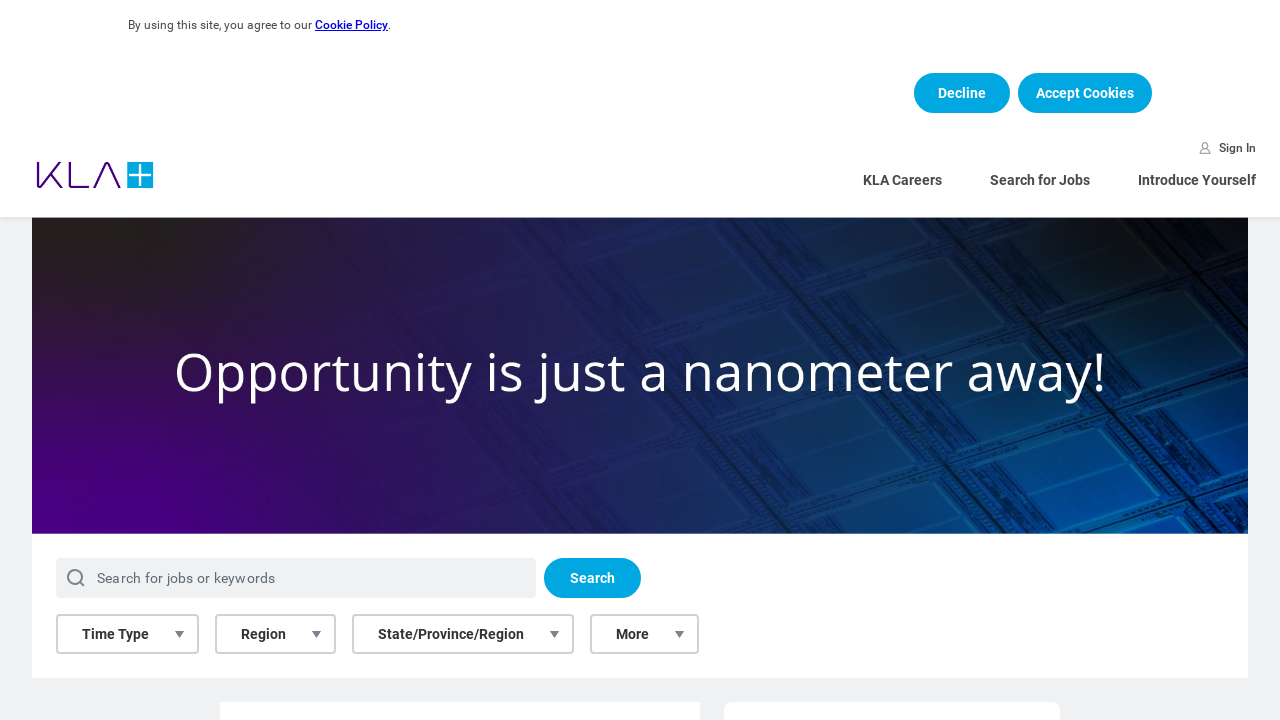

Filled first input field with 'devops' keyword on input >> nth=0
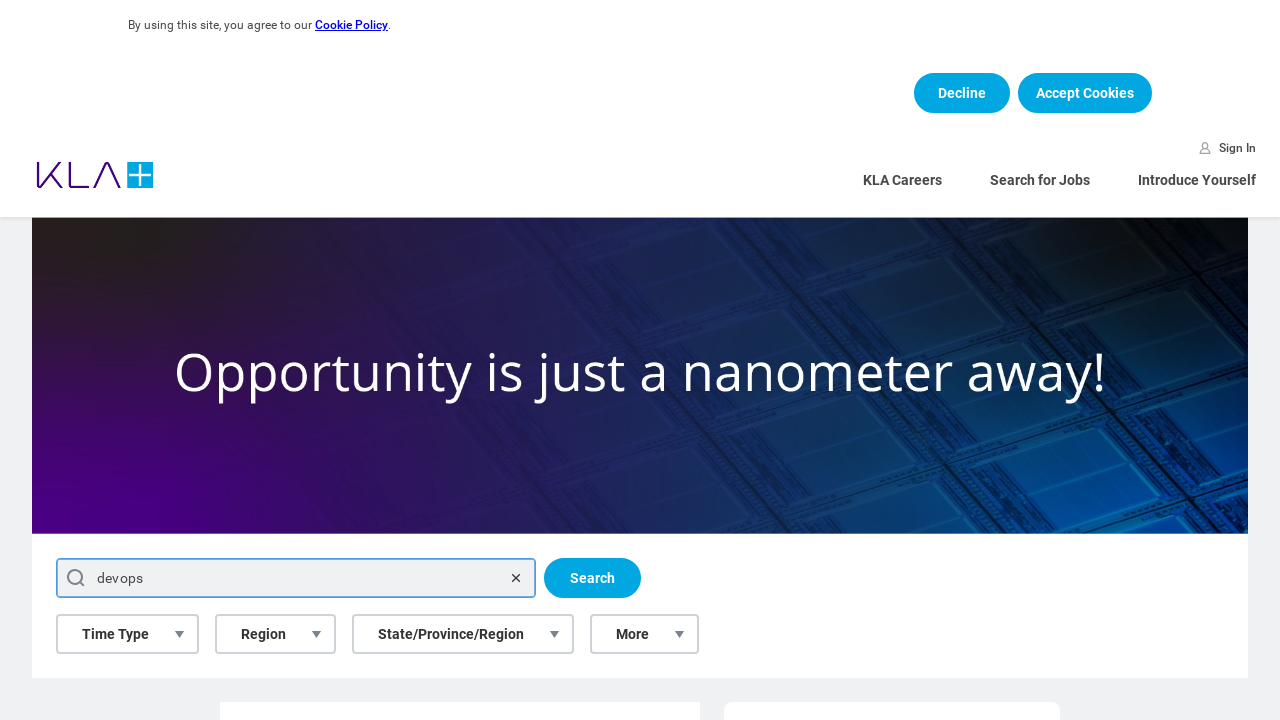

Located all buttons on the page
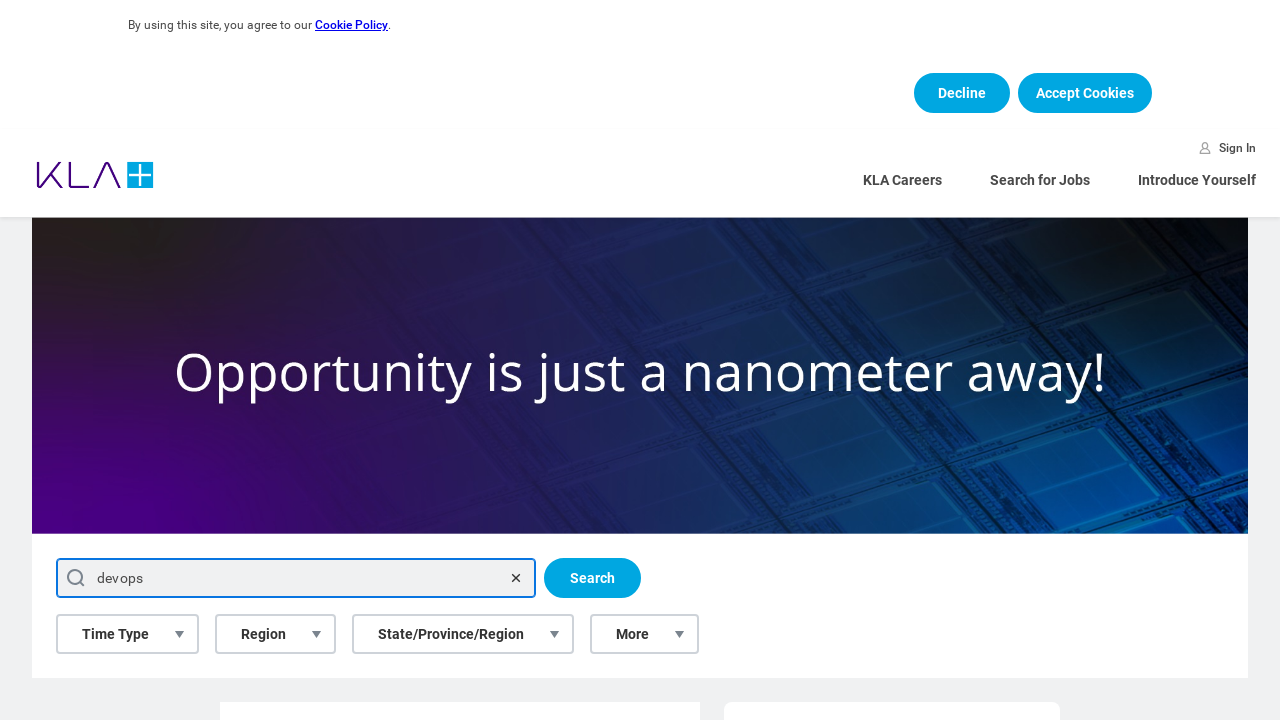

Pressed Enter on keyword search button on button >> nth=8
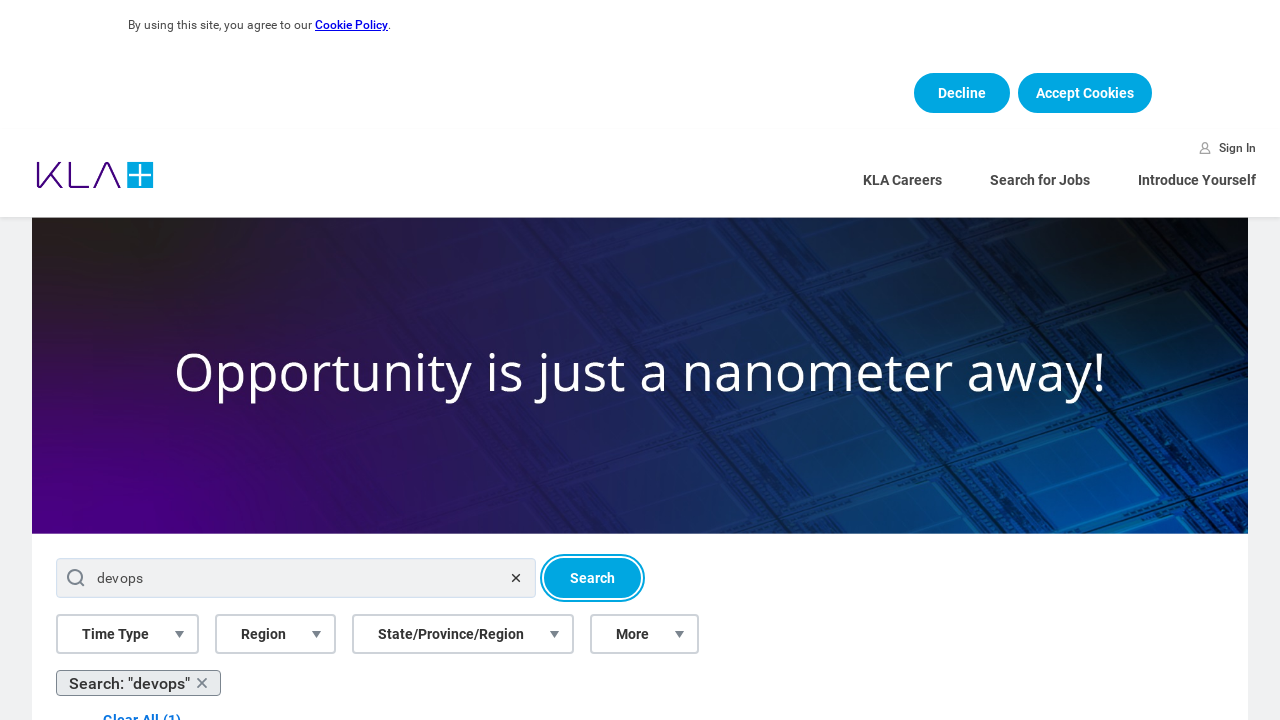

Waited for search results to load (4000ms)
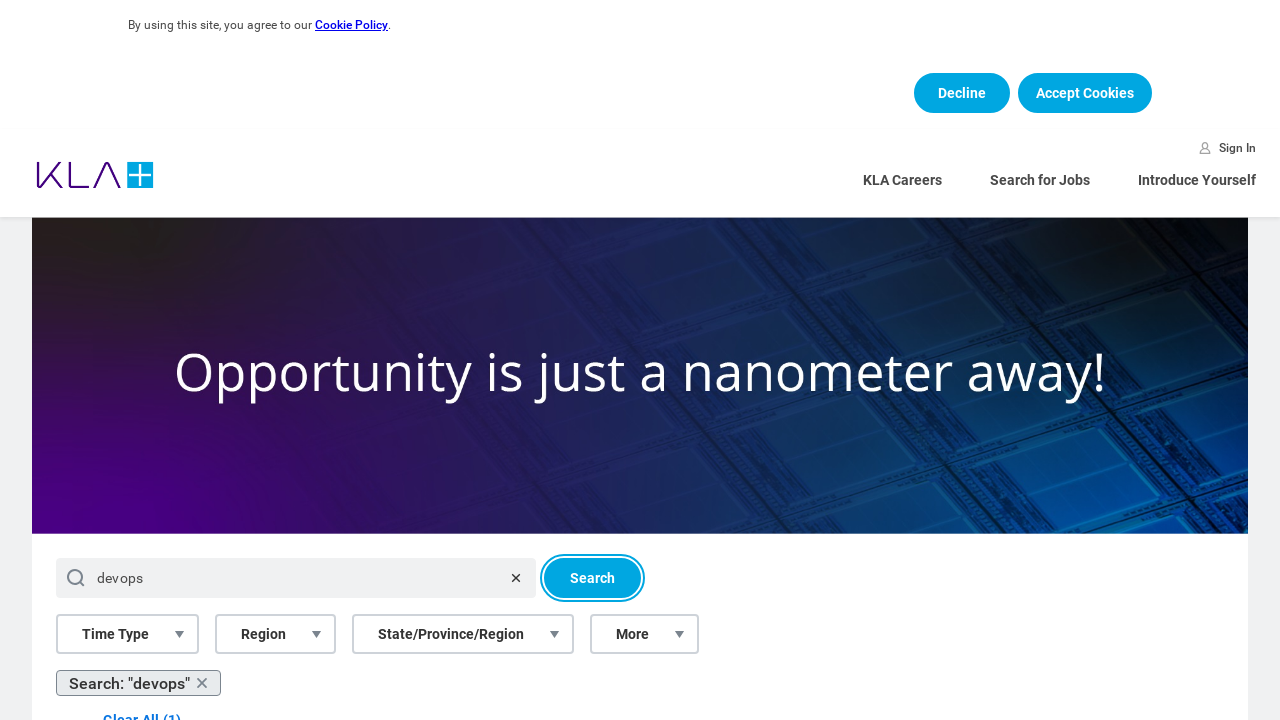

Job results displayed with matching job title links
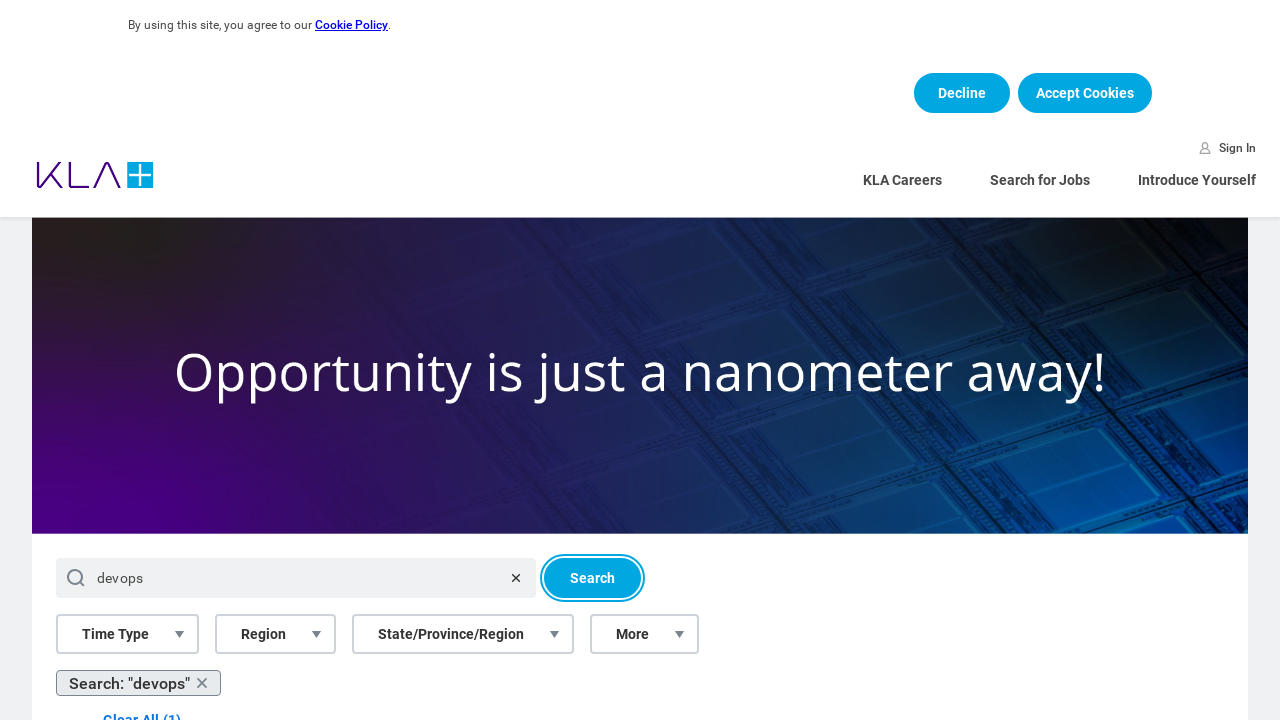

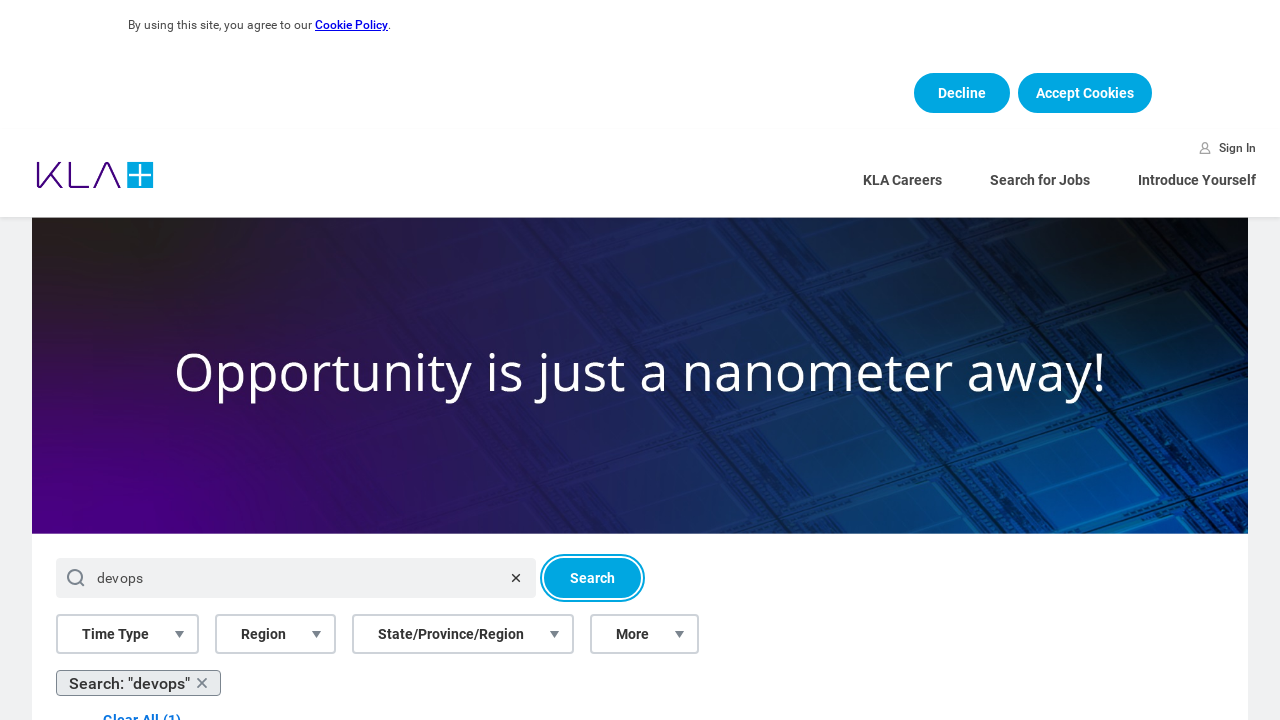